Tests radio button selection by clicking on the "low priority" radio button option on a dropdown/form demo page

Starting URL: https://www.automationtesting.co.uk/dropdown.html

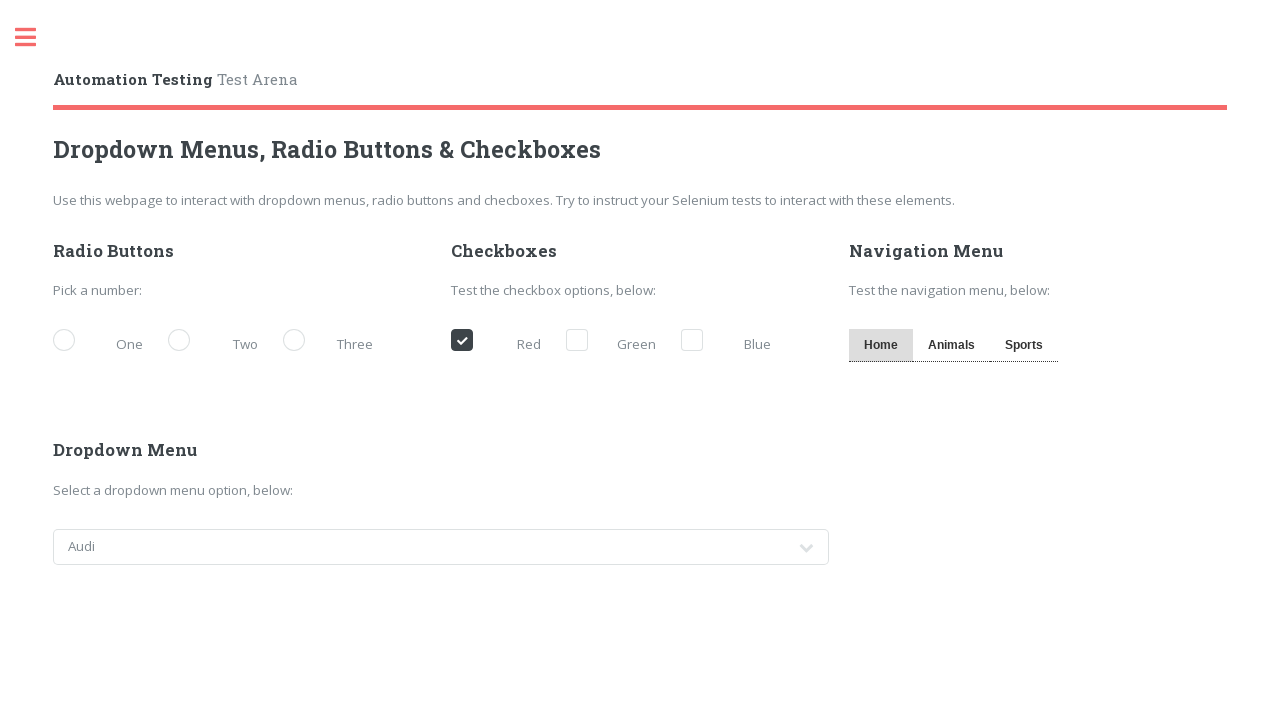

Clicked on the low priority radio button label at (103, 342) on [for='demo-priority-low']
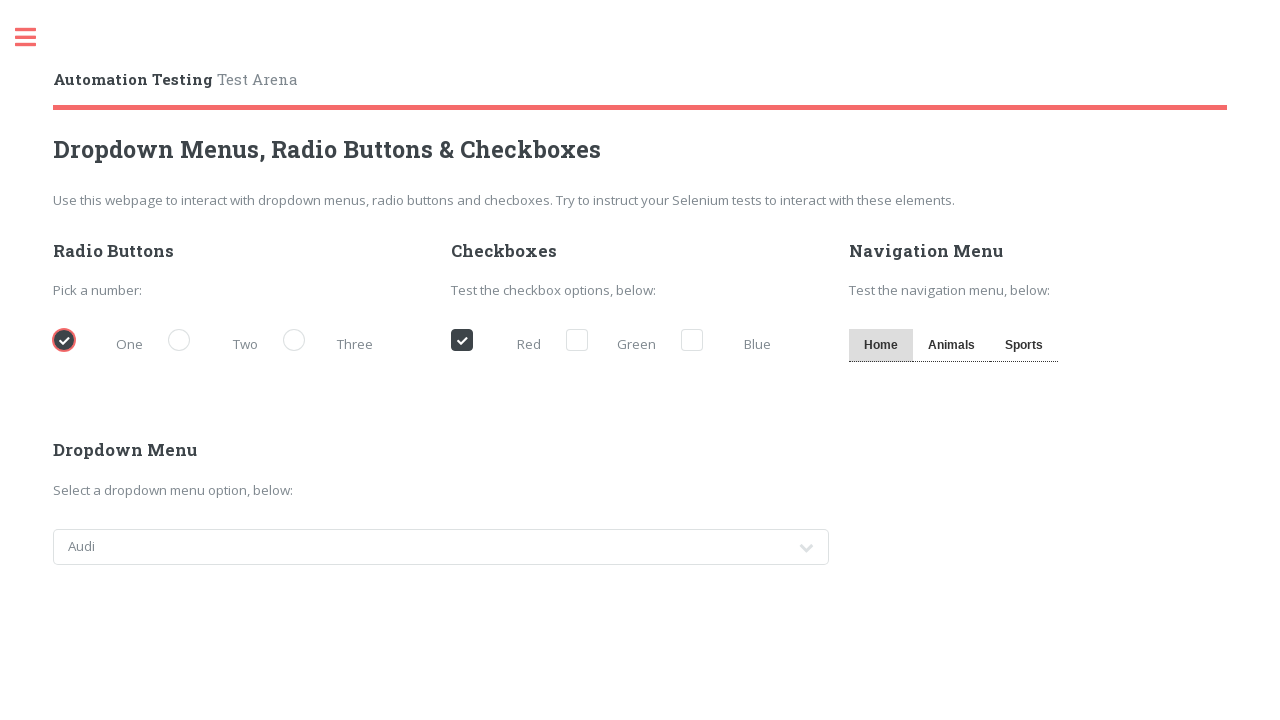

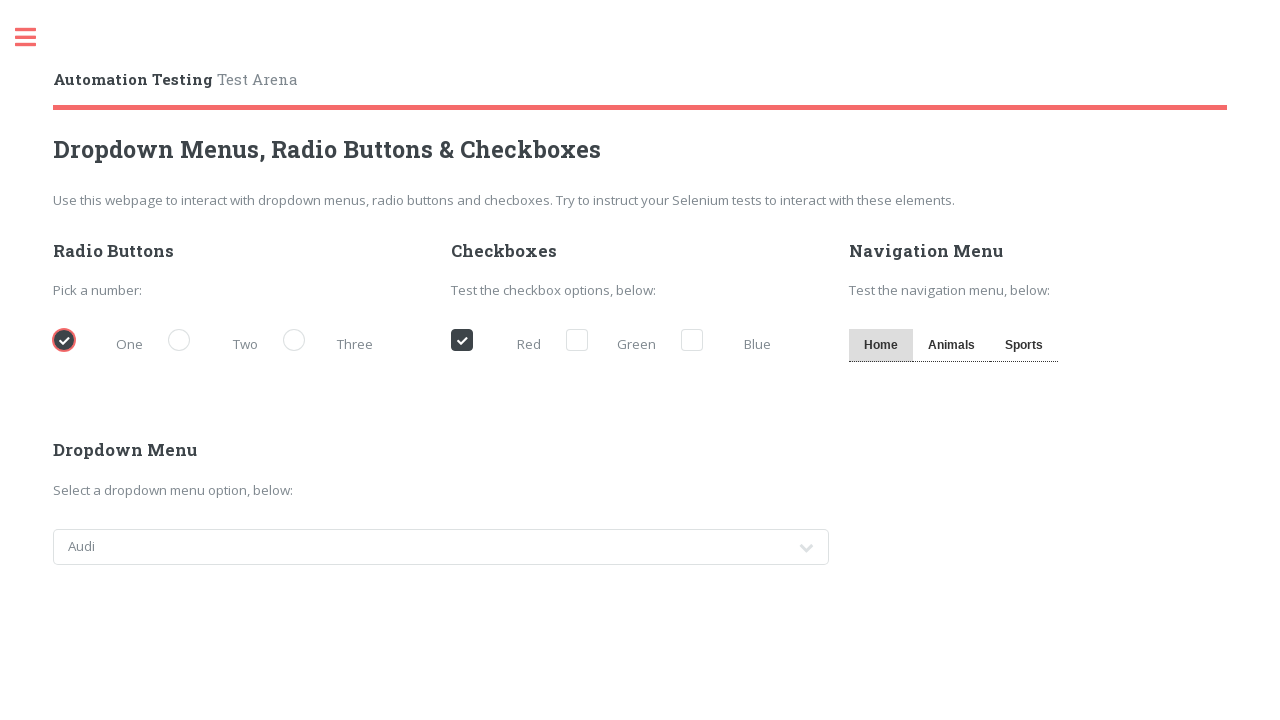